Tests the contact us form by navigating to the contact page, filling in name, email, subject, and message fields, then submitting the form

Starting URL: https://automationexercise.com

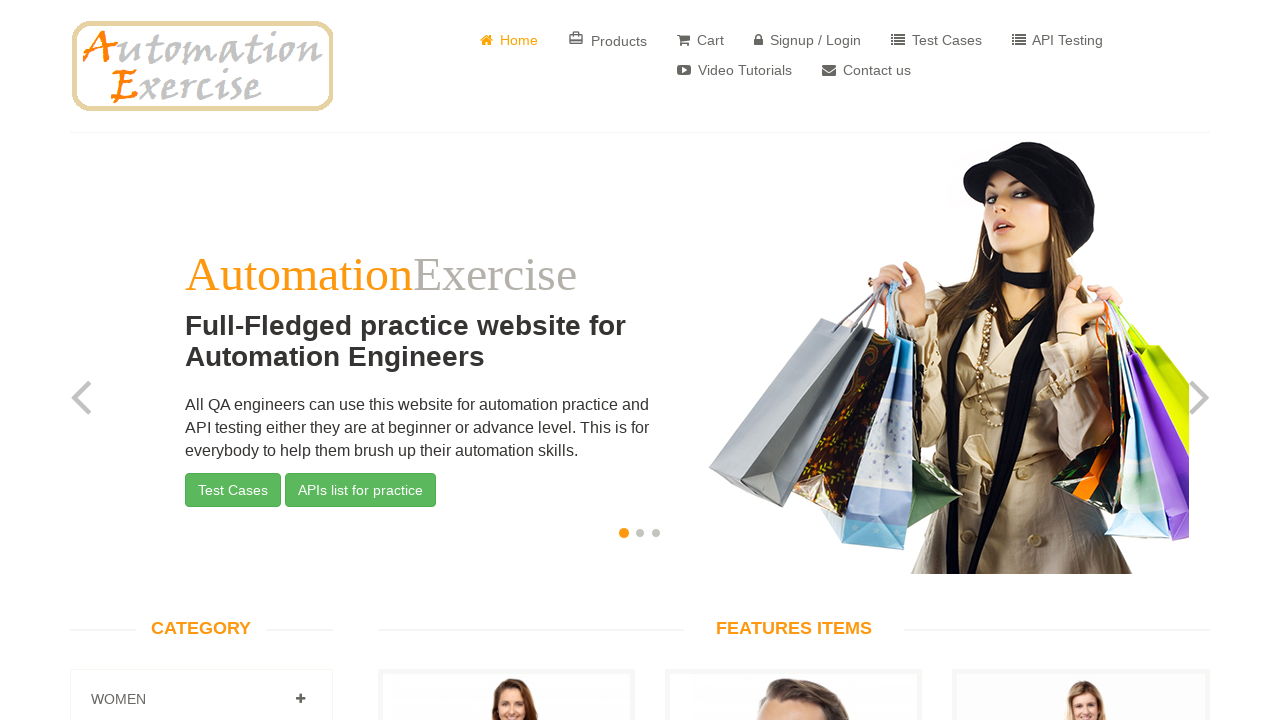

Clicked on Contact Us link at (866, 70) on //a[contains(text(),' Contact us') and @href="/contact_us"]
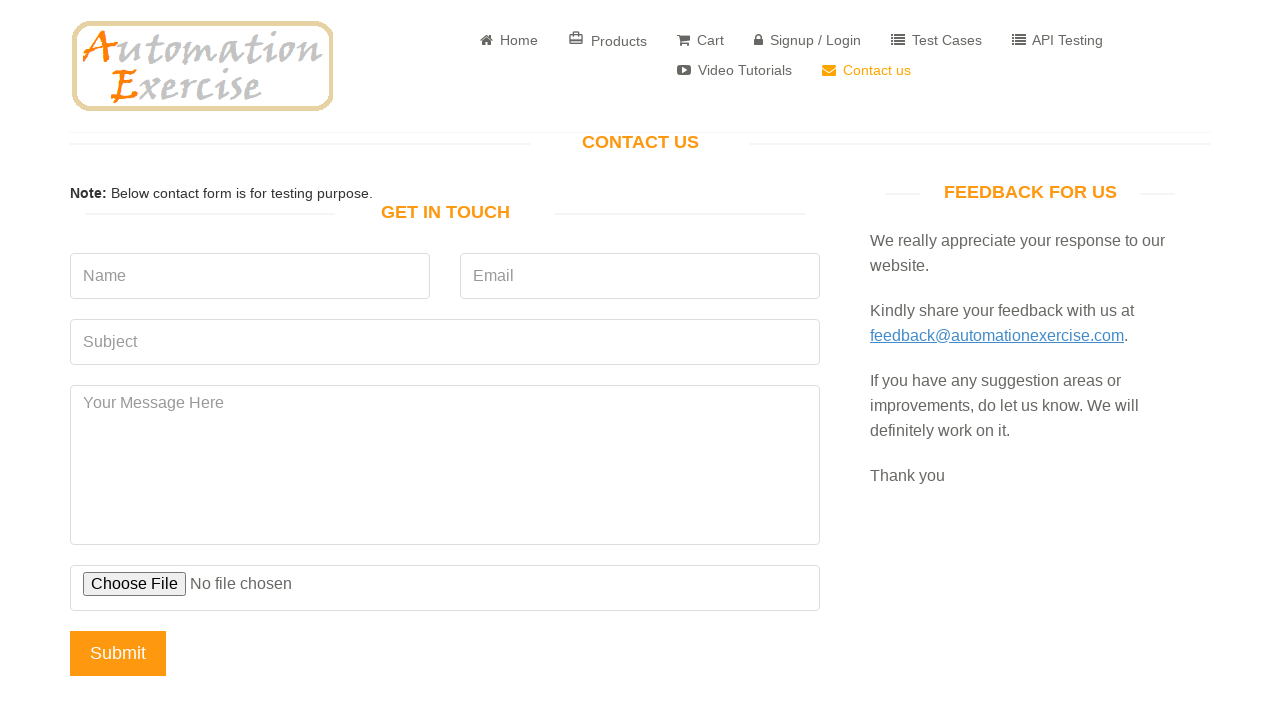

Filled in name field with 'John Anderson' on //input[@placeholder="Name"]
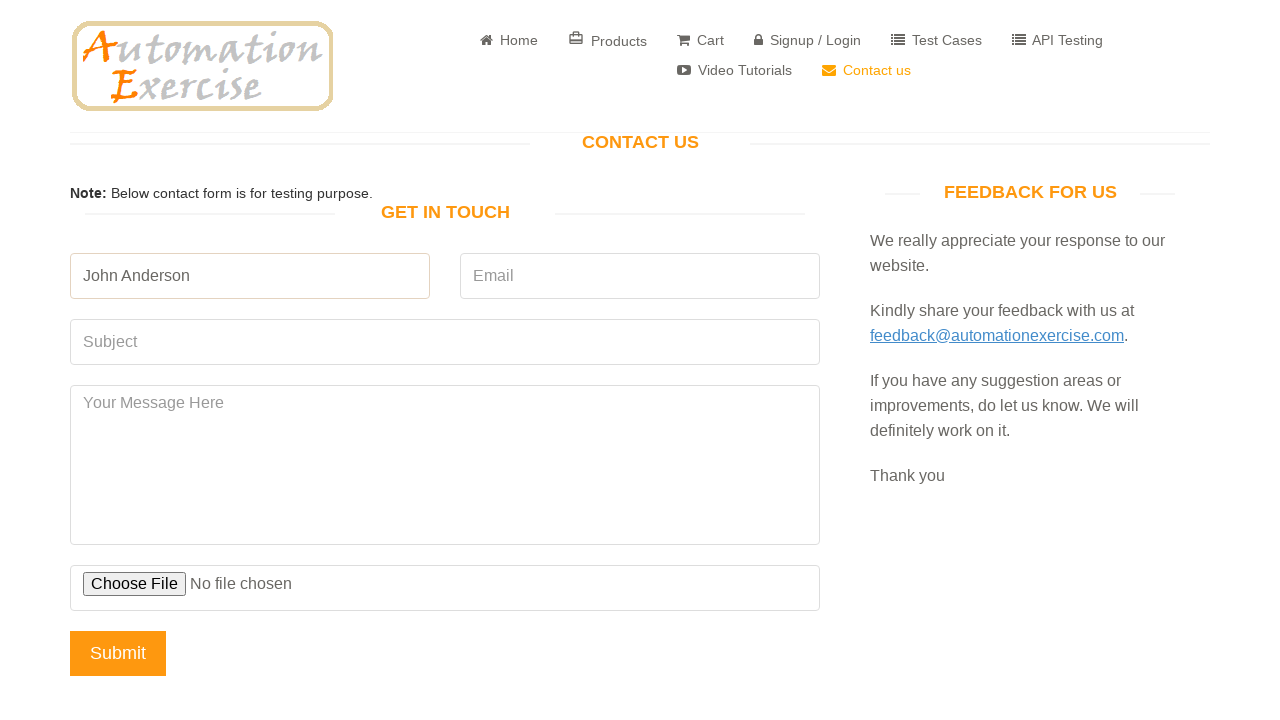

Filled in email field with 'john.anderson@example.com' on //input[@placeholder="Email"]
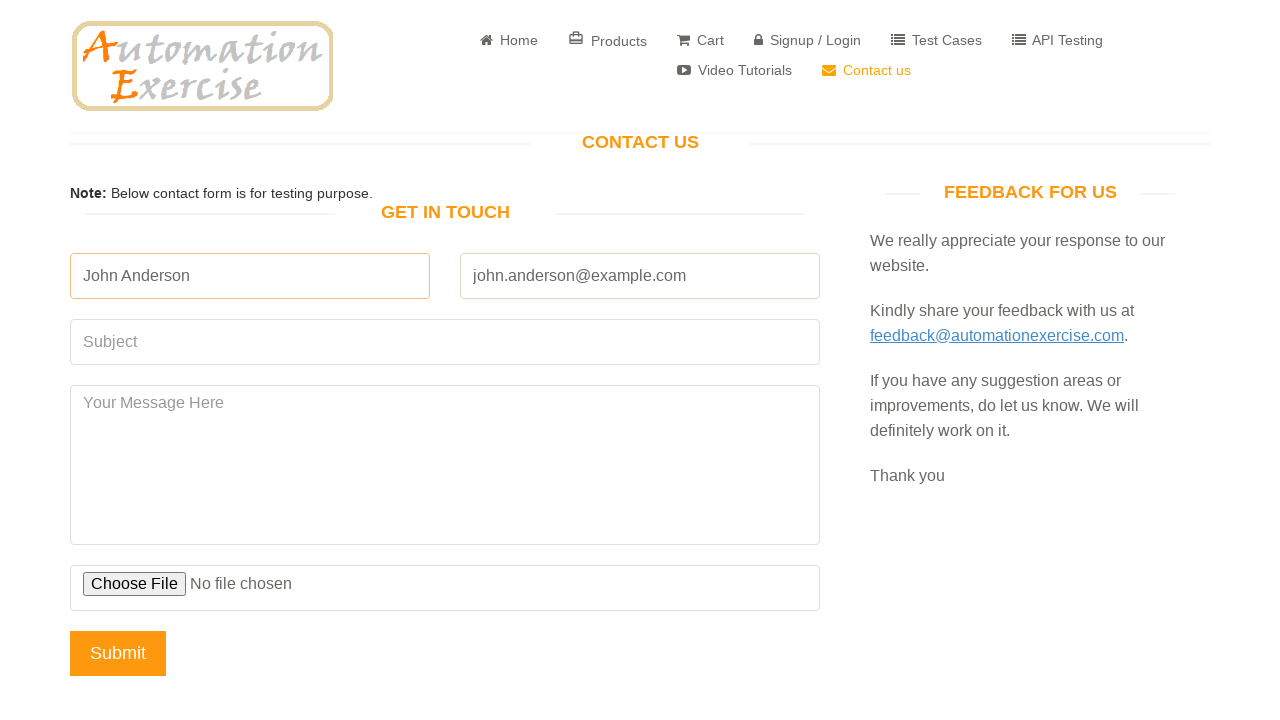

Filled in subject field with 'Website Feedback' on //input[@placeholder="Subject"]
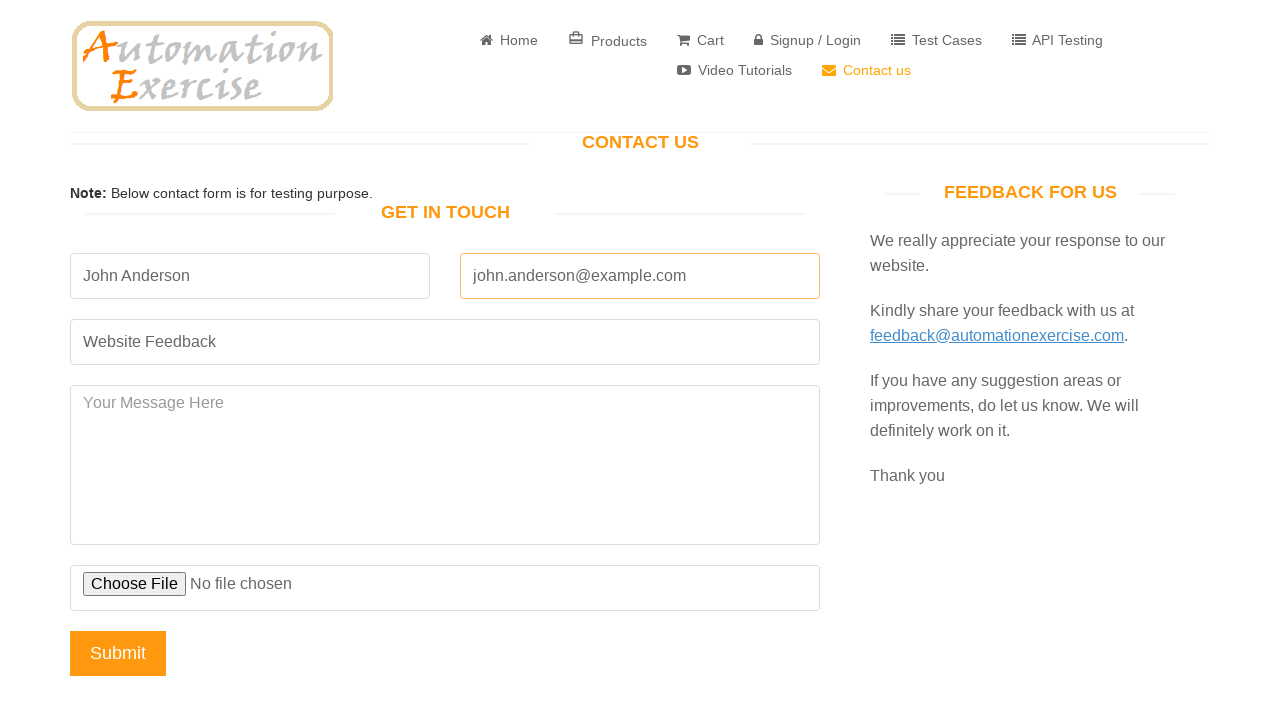

Filled in message field with test message on //textarea[@id="message"]
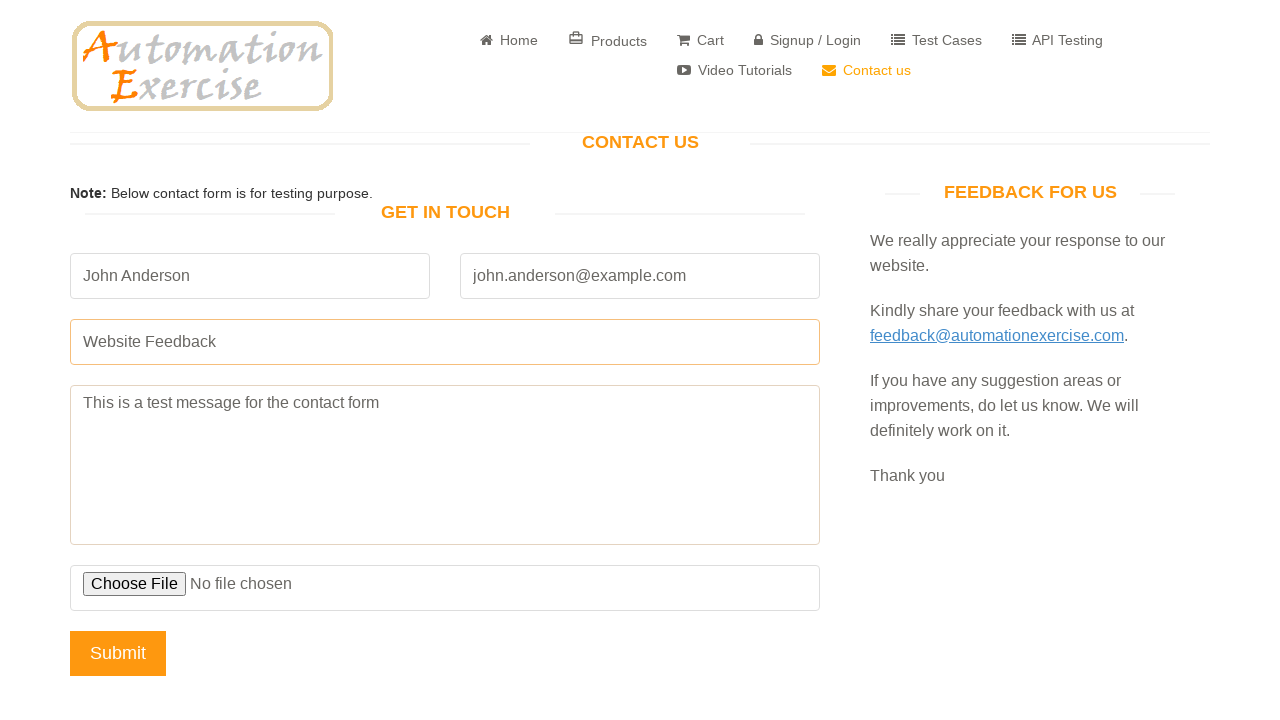

Clicked submit button to send contact form at (118, 653) on //input[@name="submit"]
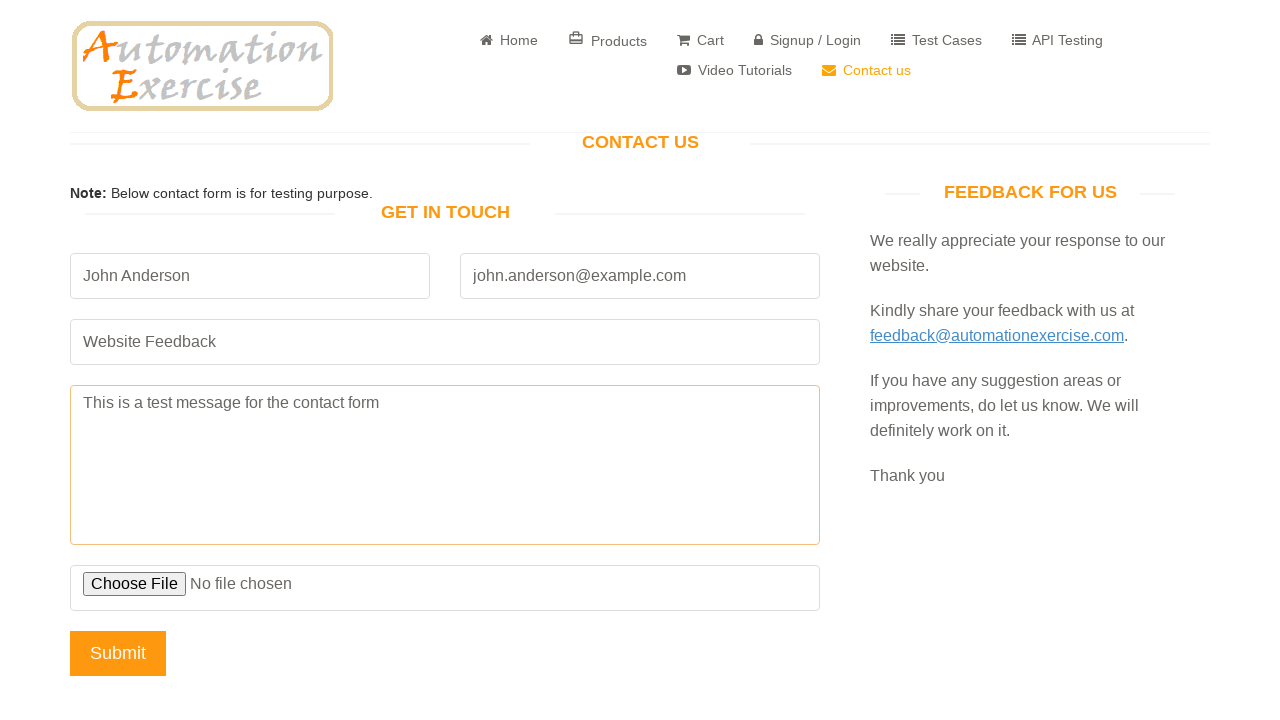

Set up dialog handler to accept alerts
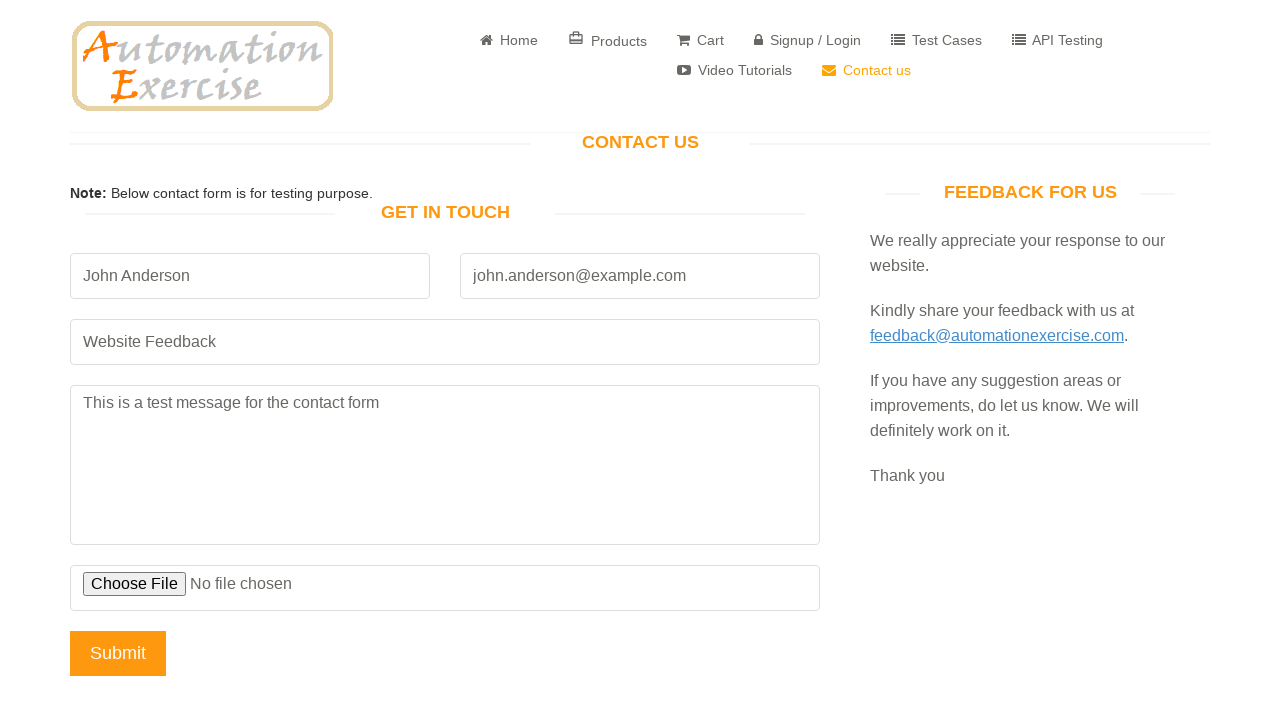

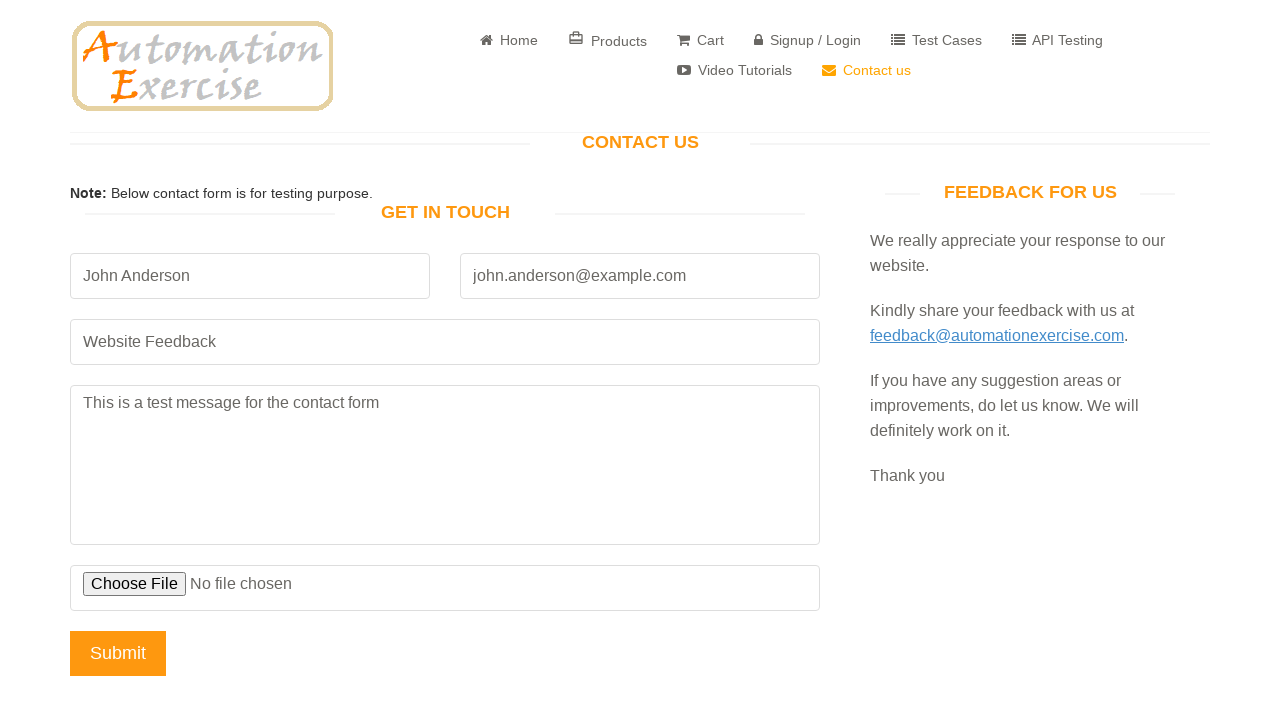